Tests registration form validation by entering phone number with invalid length and verifying phone validation error message

Starting URL: https://alada.vn/tai-khoan/dang-ky.html

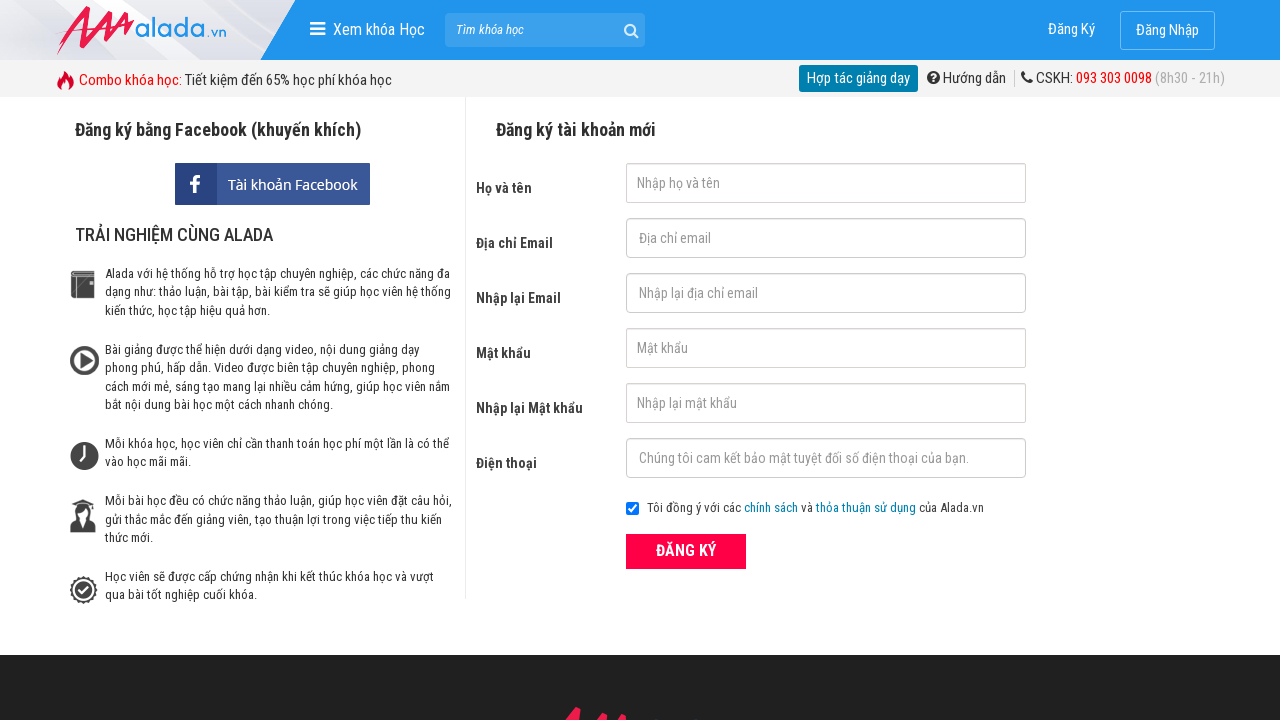

Filled first name field with 'Hoang Kim Long' on input#txtFirstname
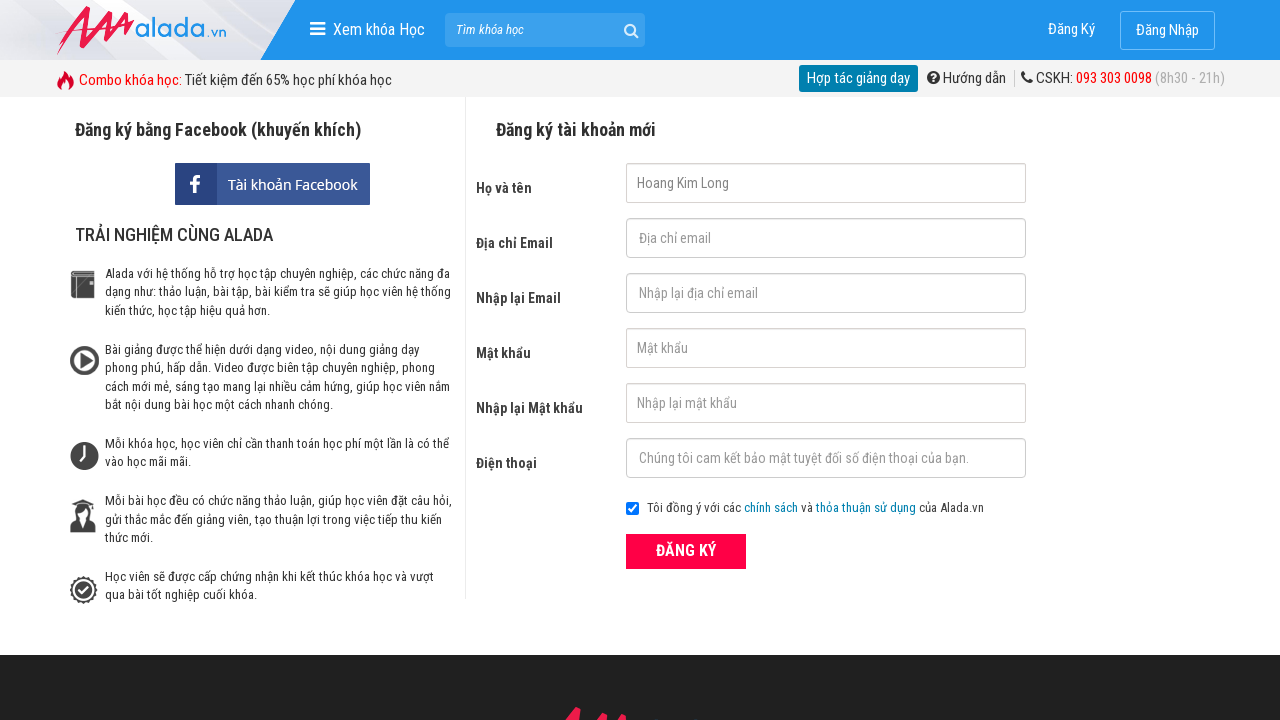

Filled email field with 'kimlong99@gmail.com' on input#txtEmail
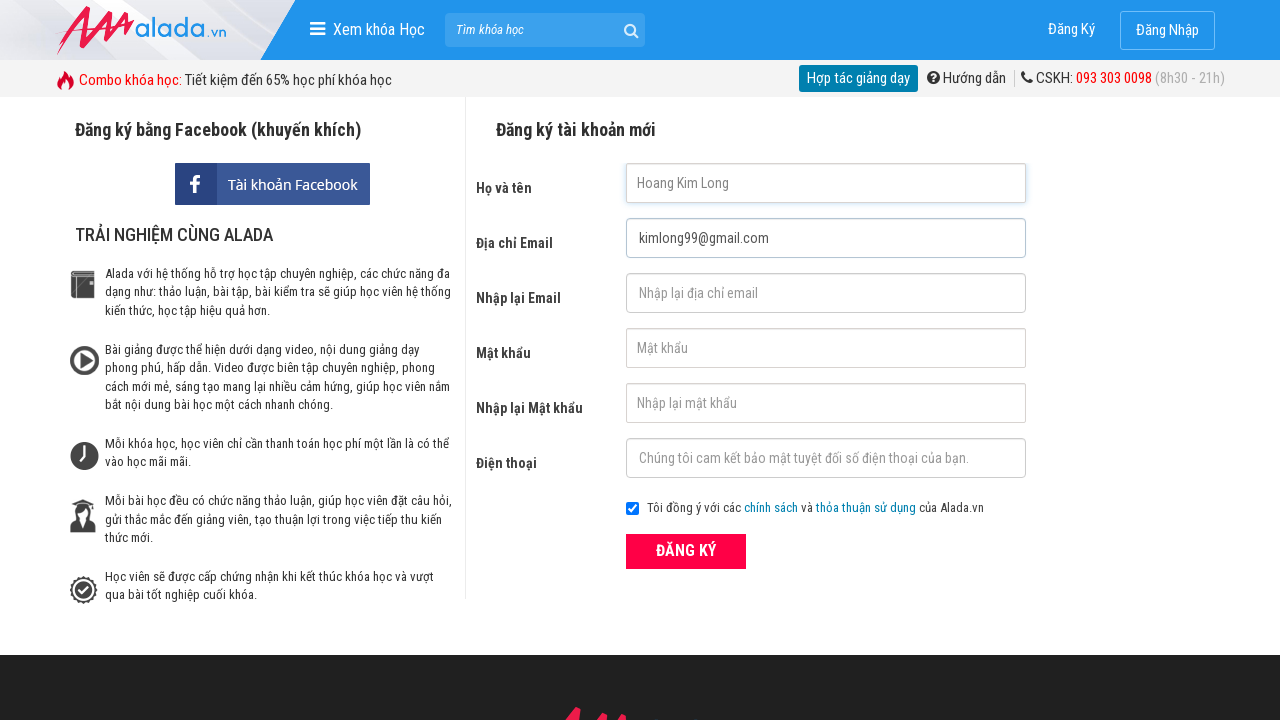

Filled confirm email field with 'kimlong99@gmail.com' on input#txtCEmail
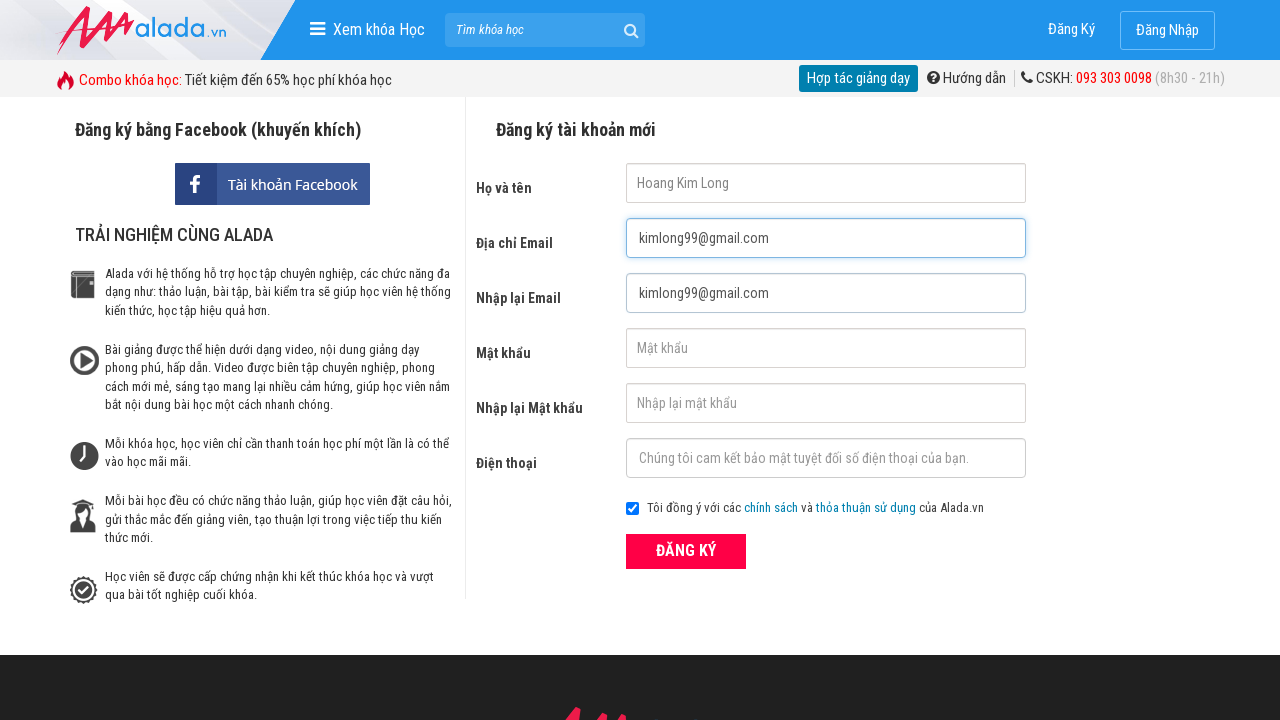

Filled password field with 'mypassword88' on input#txtPassword
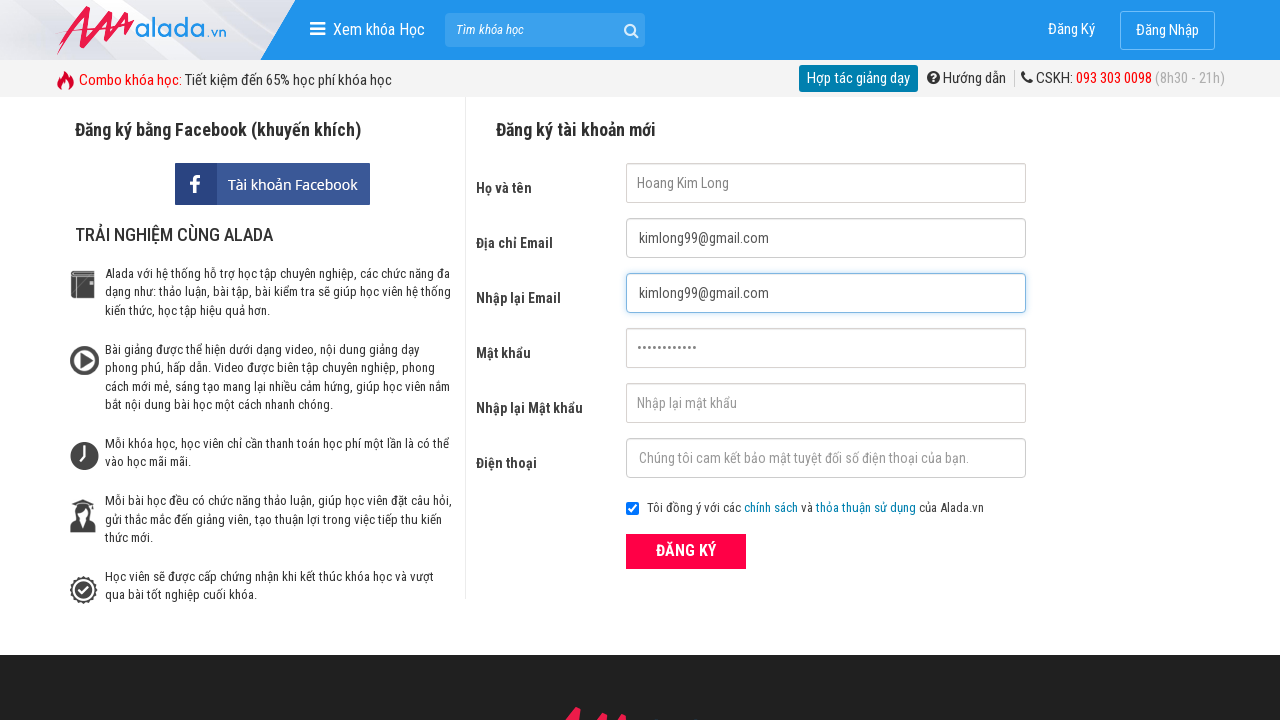

Filled confirm password field with 'mypassword88' on input#txtCPassword
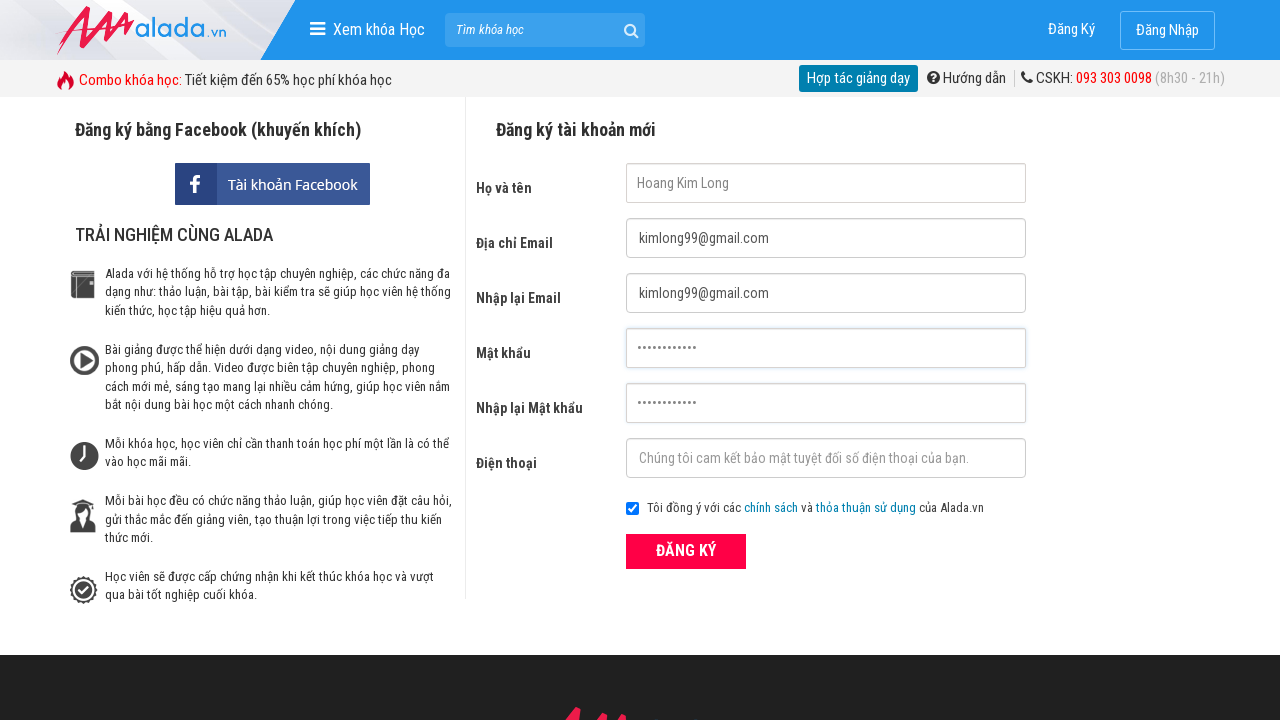

Filled phone number field with invalid length '094362' on input#txtPhone
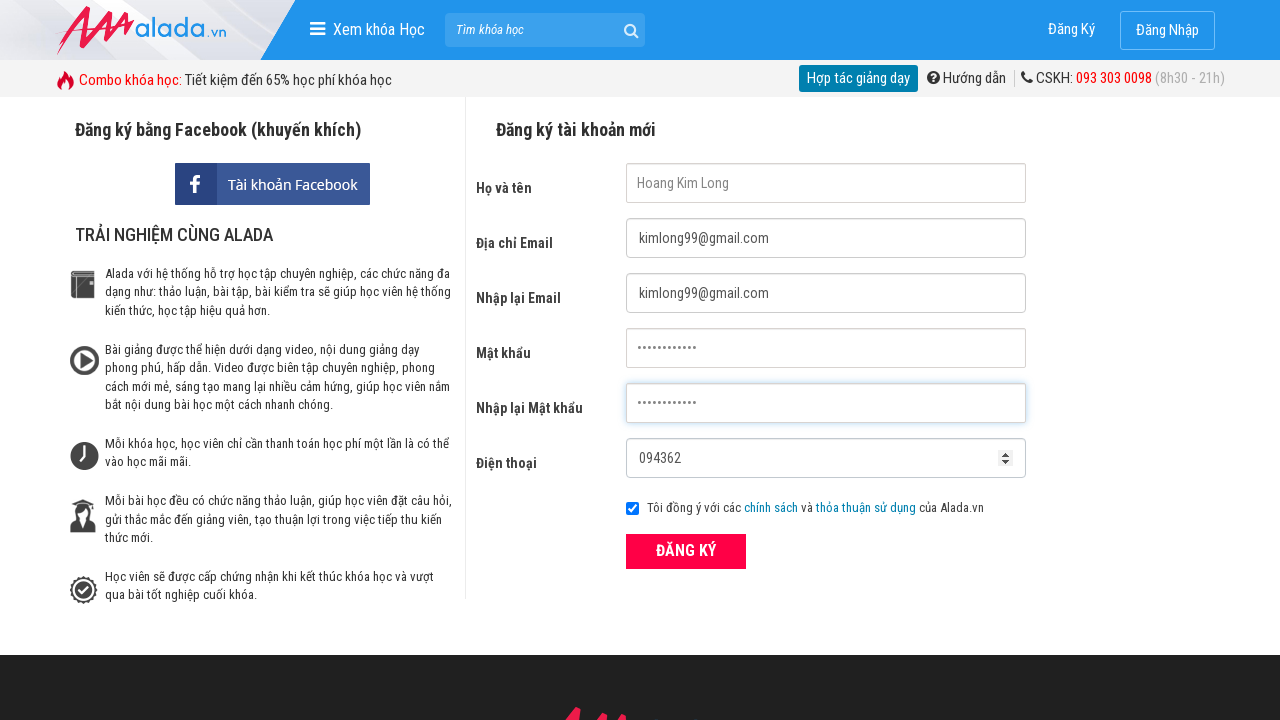

Clicked ĐĂNG KÝ (Register) button at (686, 551) on xpath=//div[@class='field_btn']/button[text()='ĐĂNG KÝ']
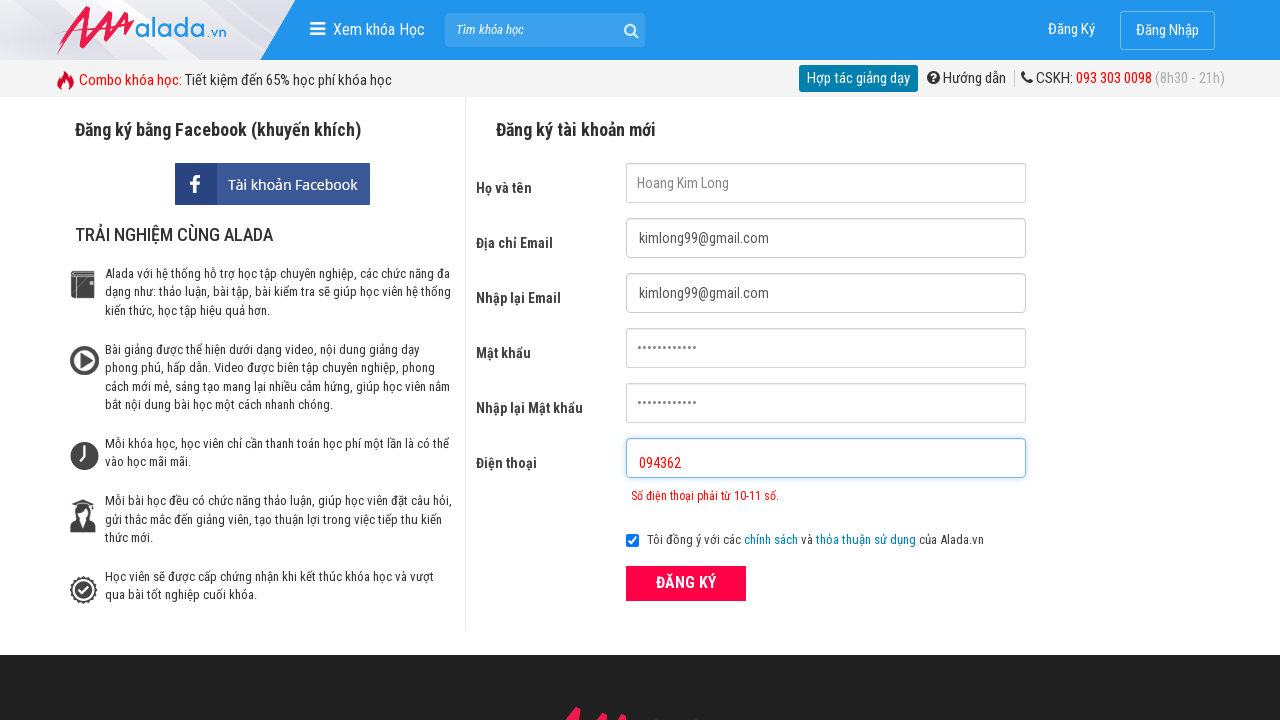

Phone validation error message appeared
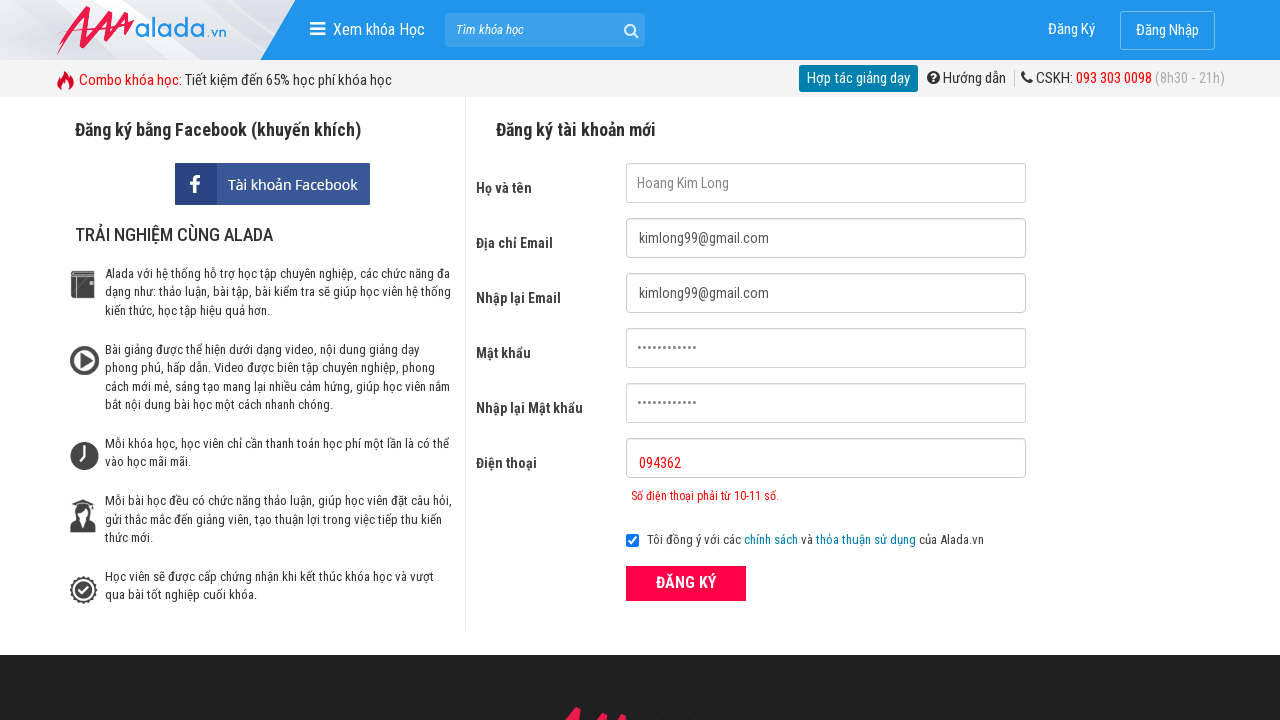

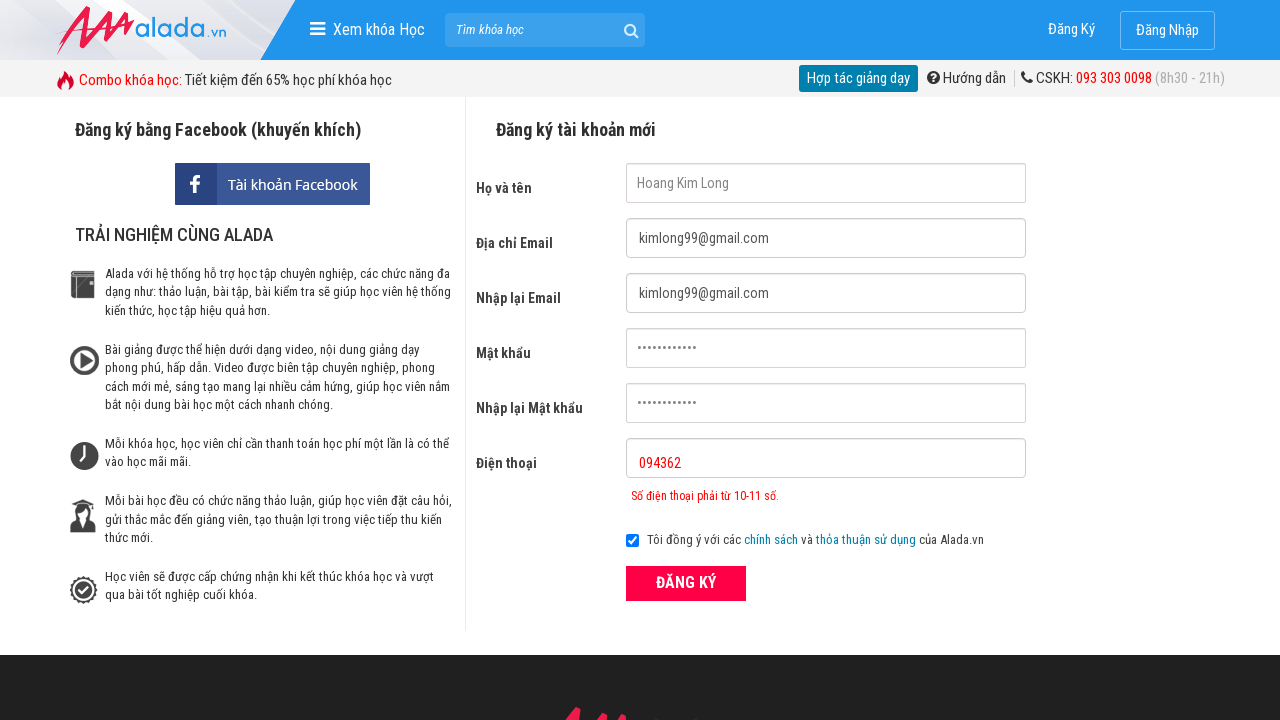